Navigates to the Resizable interactions page and verifies that the restricted resizable box has initial dimensions of 200x200 pixels

Starting URL: https://demoqa.com

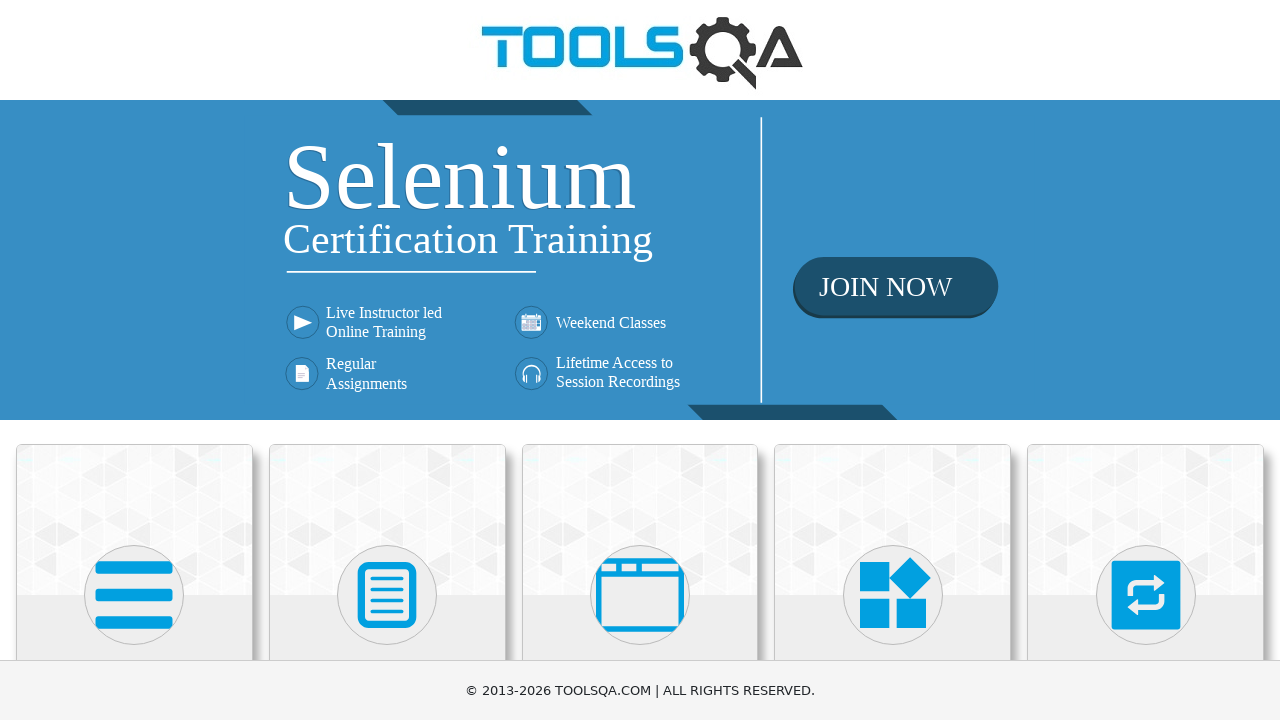

Clicked on Interactions heading at (1146, 360) on internal:role=heading[name="Interactions"i]
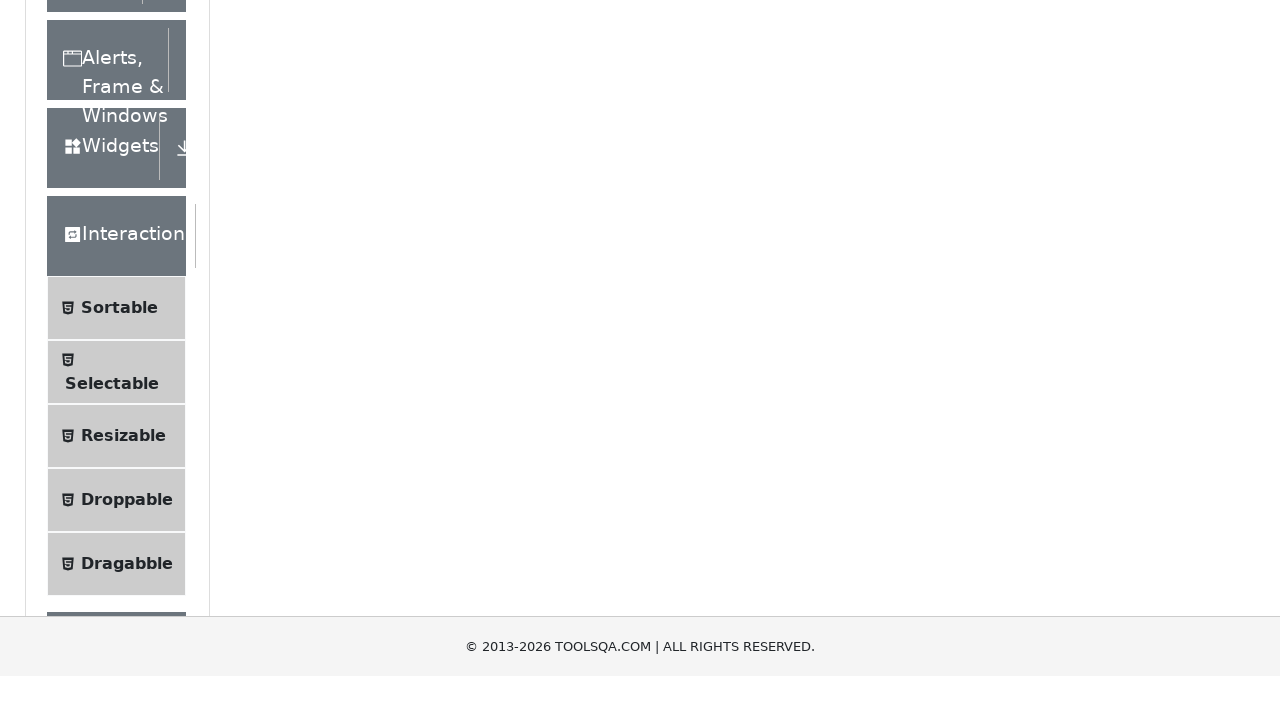

Clicked on Resizable option to navigate to Resizable interactions page at (123, 347) on internal:text="Resizable"i
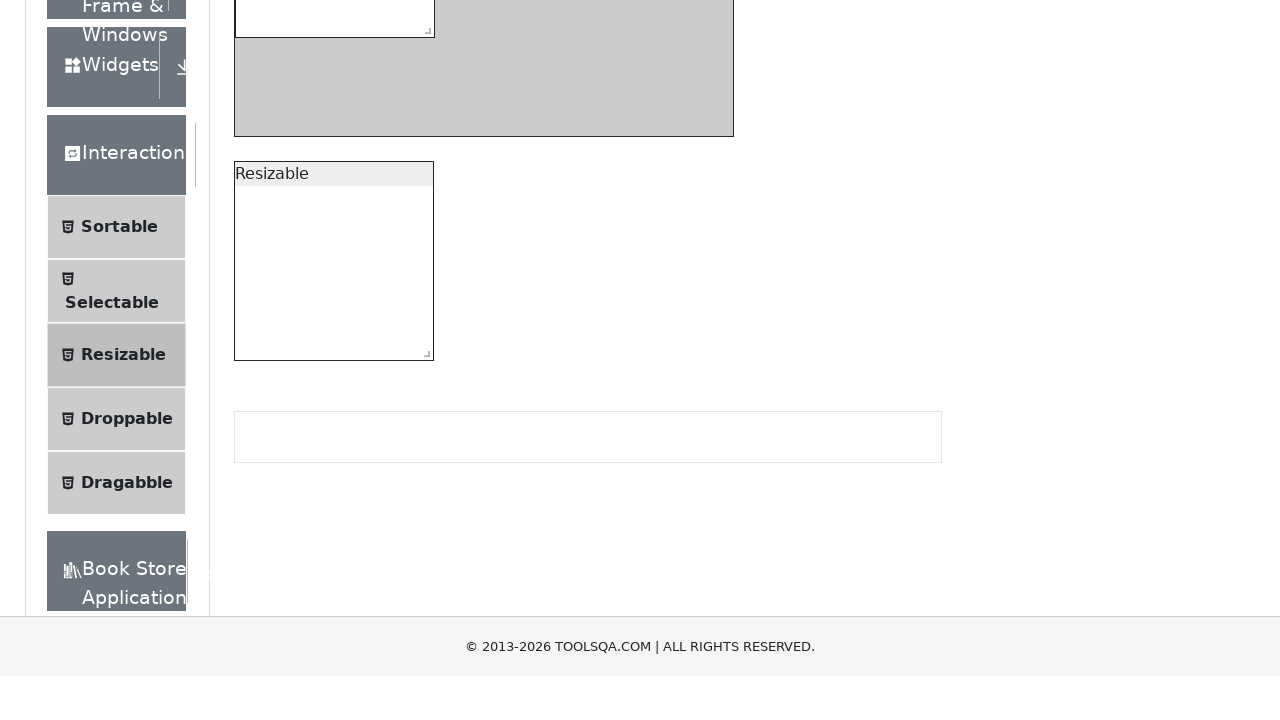

Restricted resizable box (#resizableBoxWithRestriction) is now visible
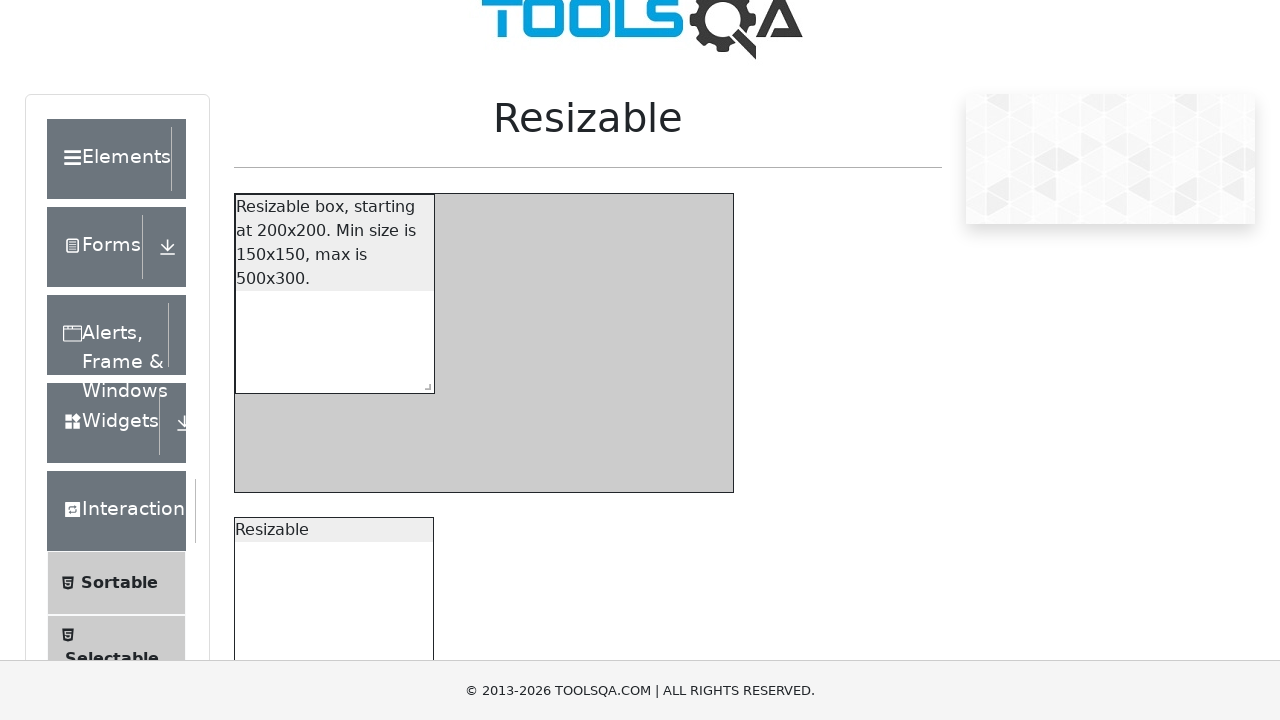

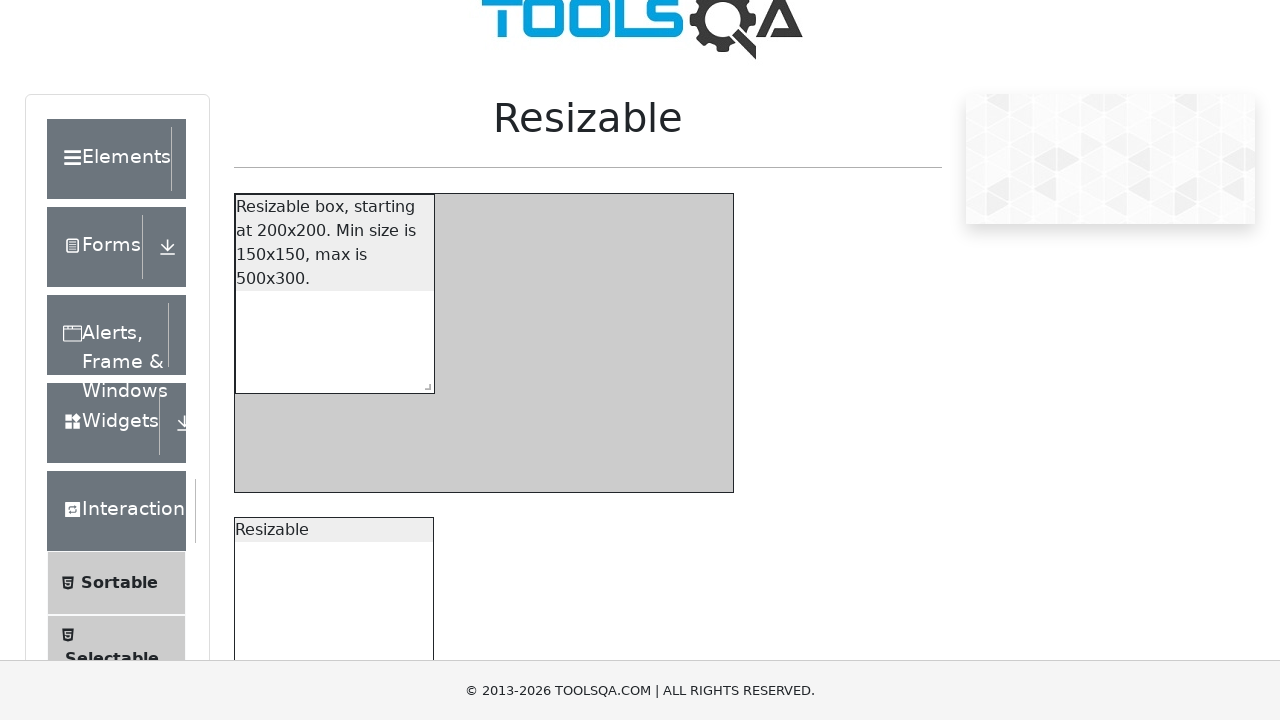